Solves a simple math problem by reading two numbers from the page, calculating their sum, selecting the answer from a dropdown, and submitting the form

Starting URL: http://suninjuly.github.io/selects1.html

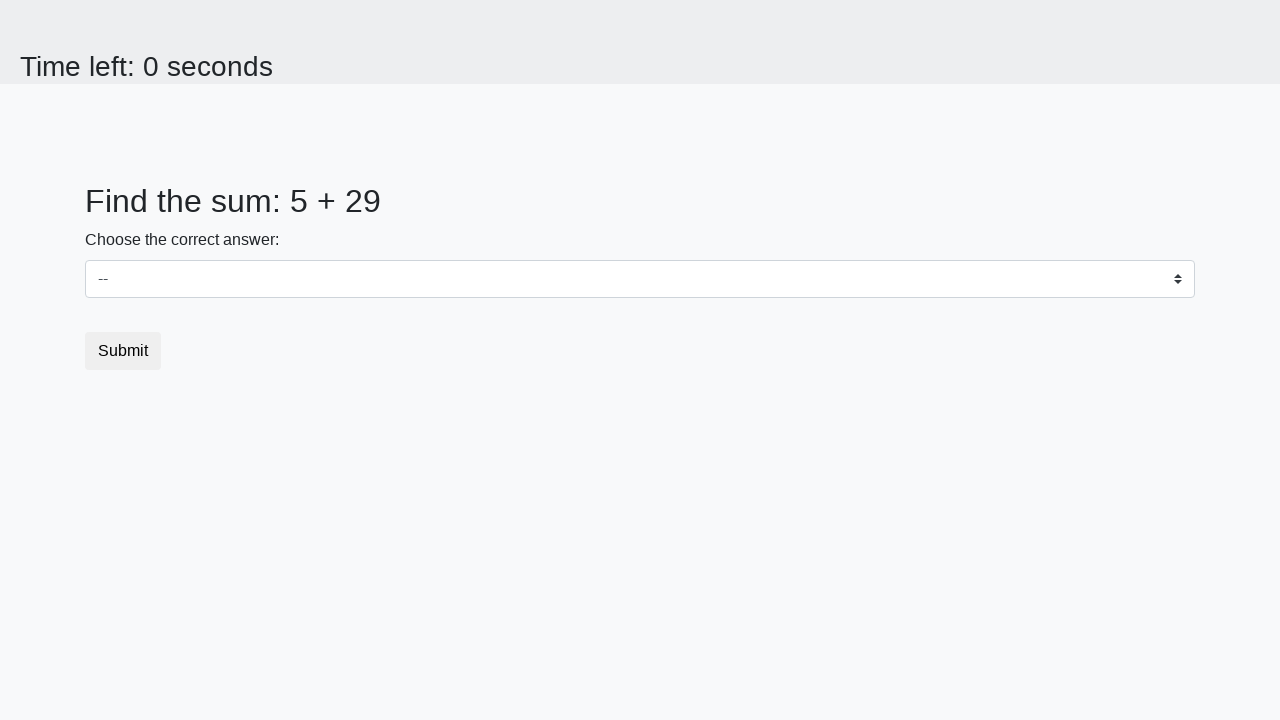

Located first number element (#num1)
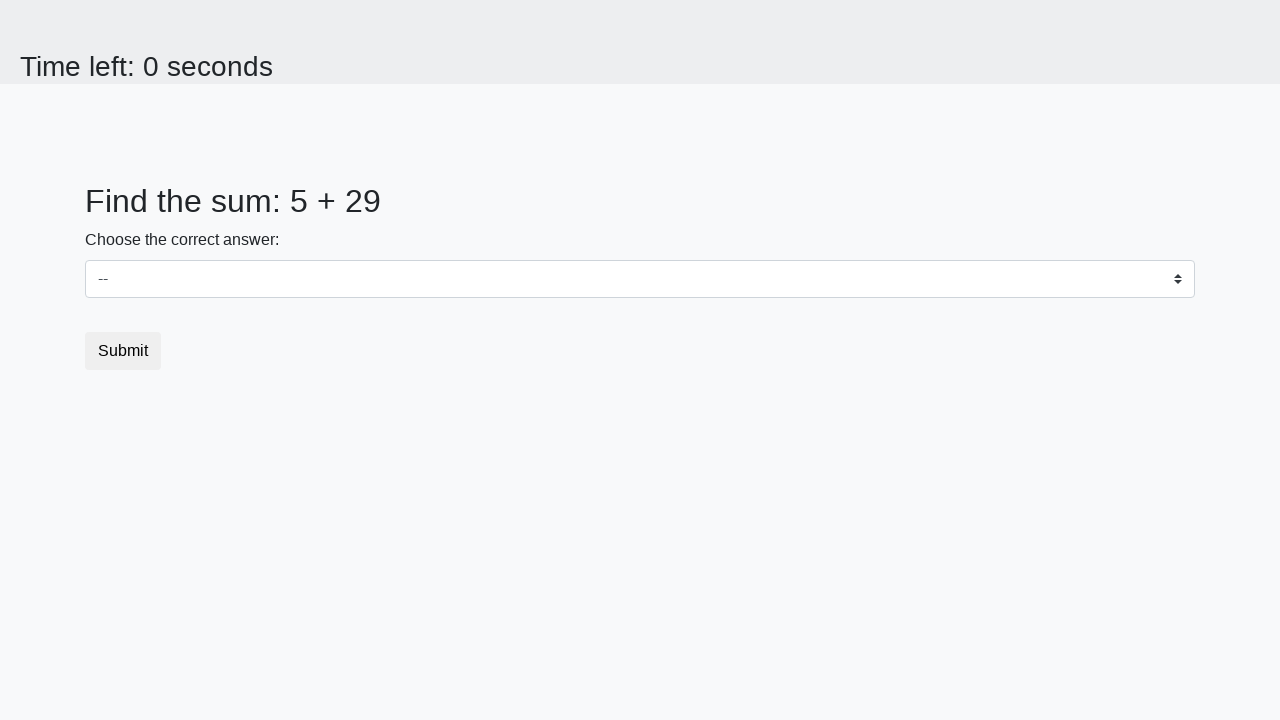

Located second number element (#num2)
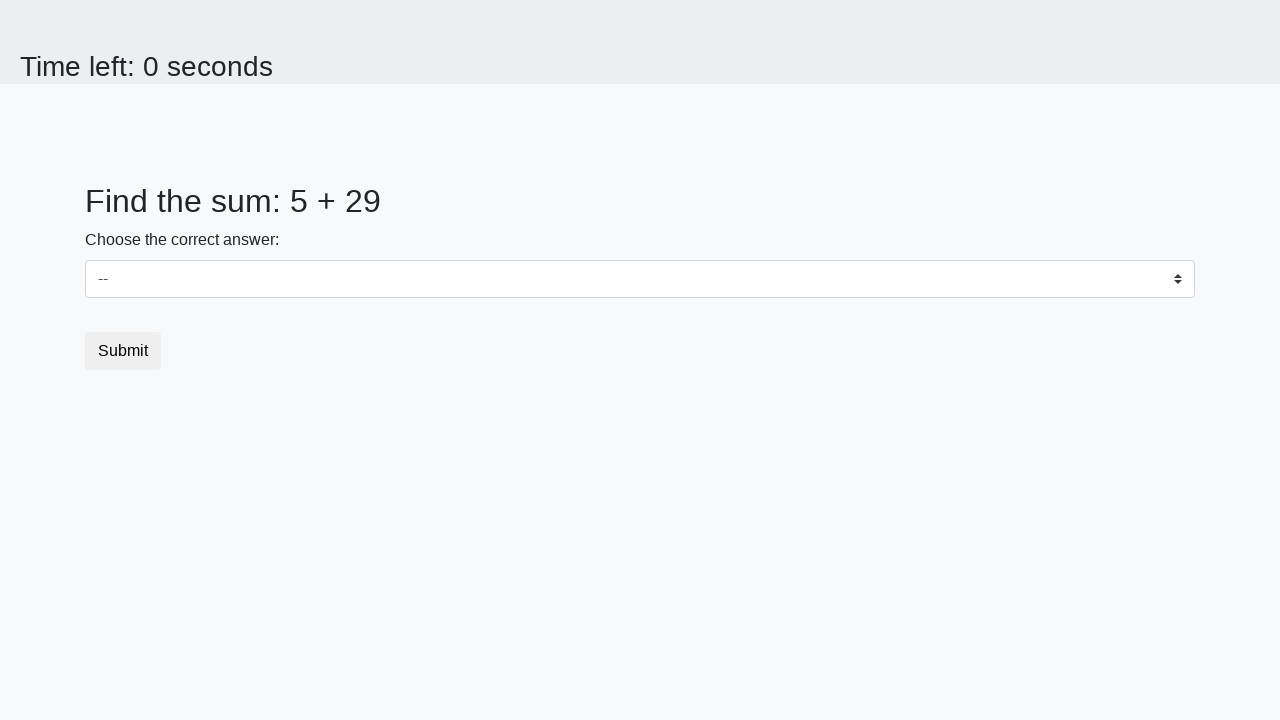

Extracted first number: 5
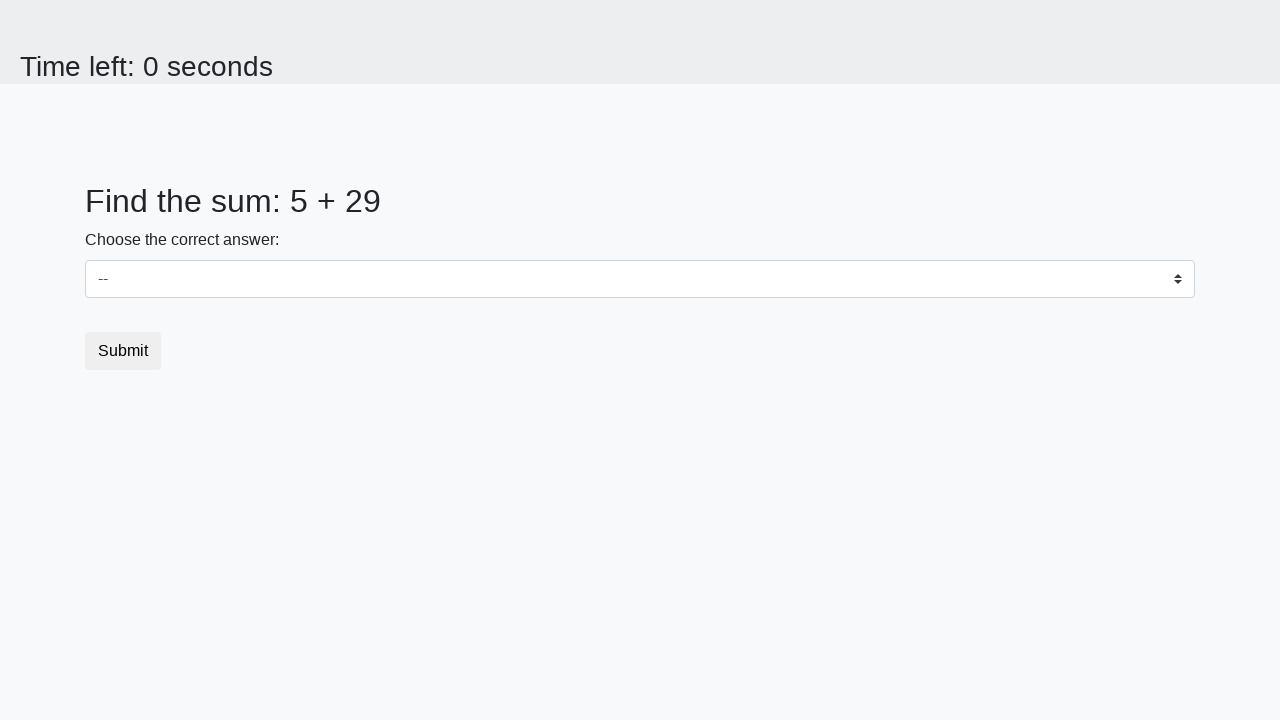

Extracted second number: 29
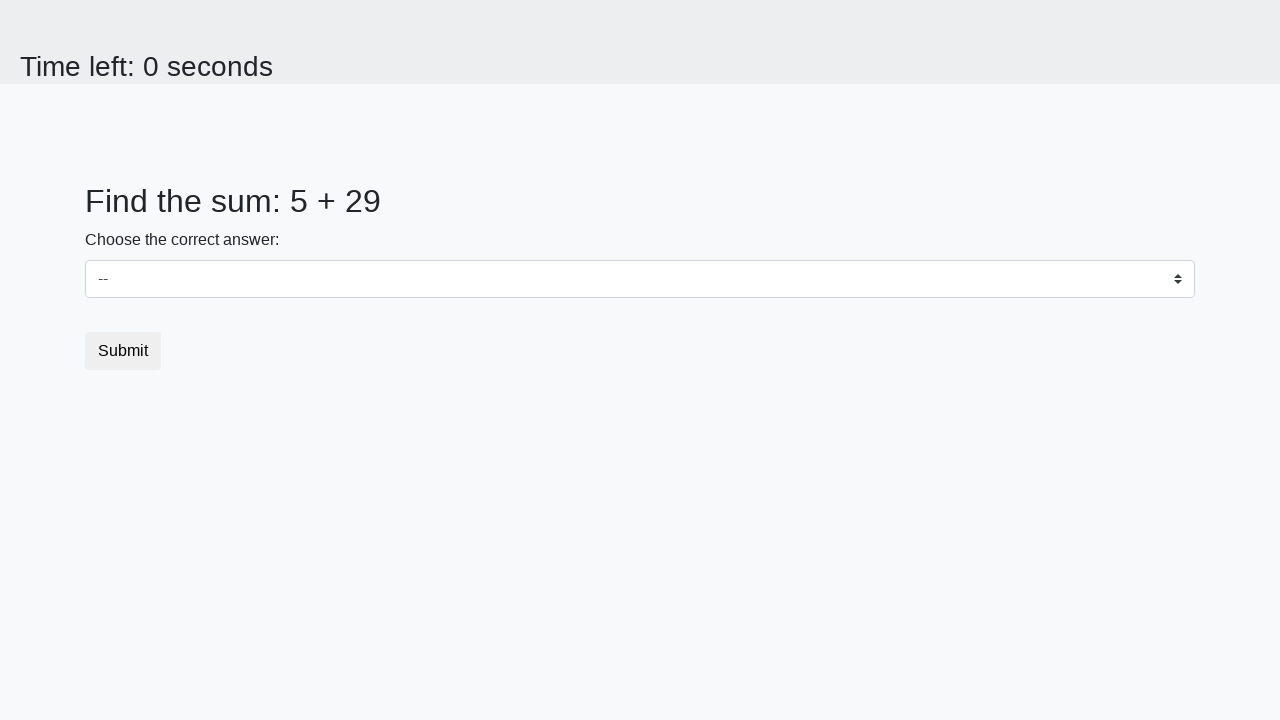

Calculated sum: 5 + 29 = 34
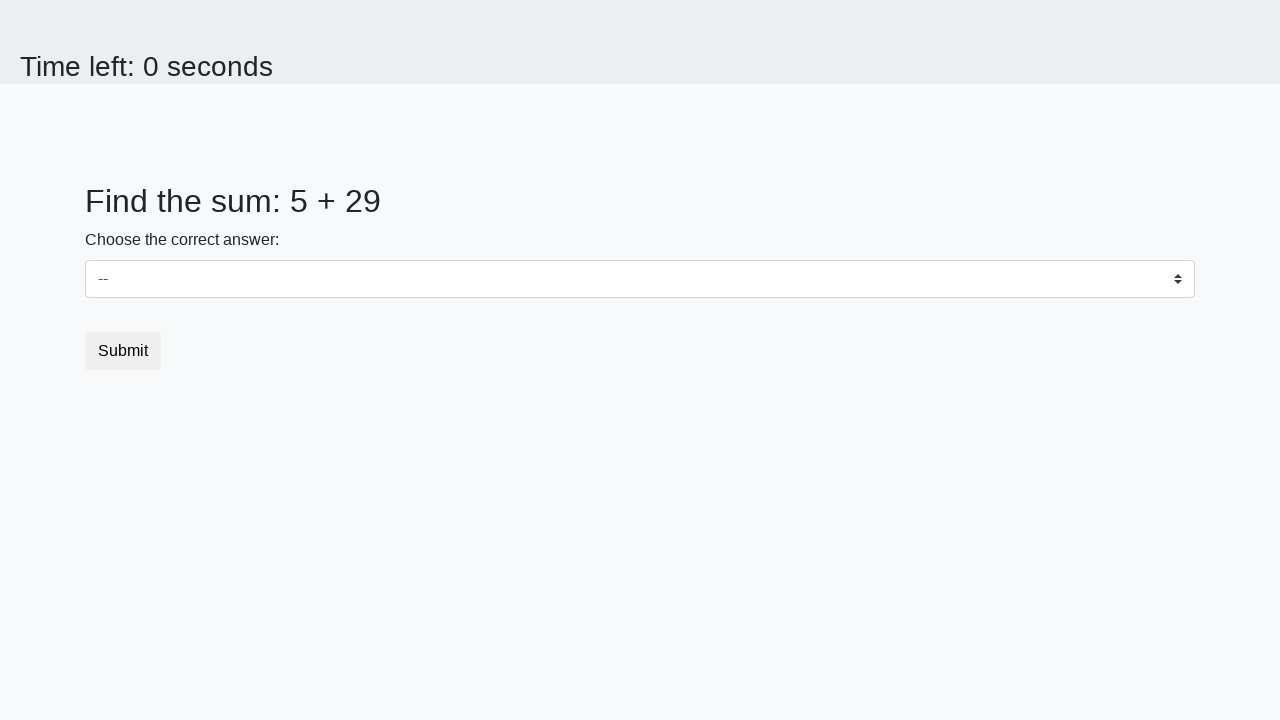

Selected 34 from dropdown on select
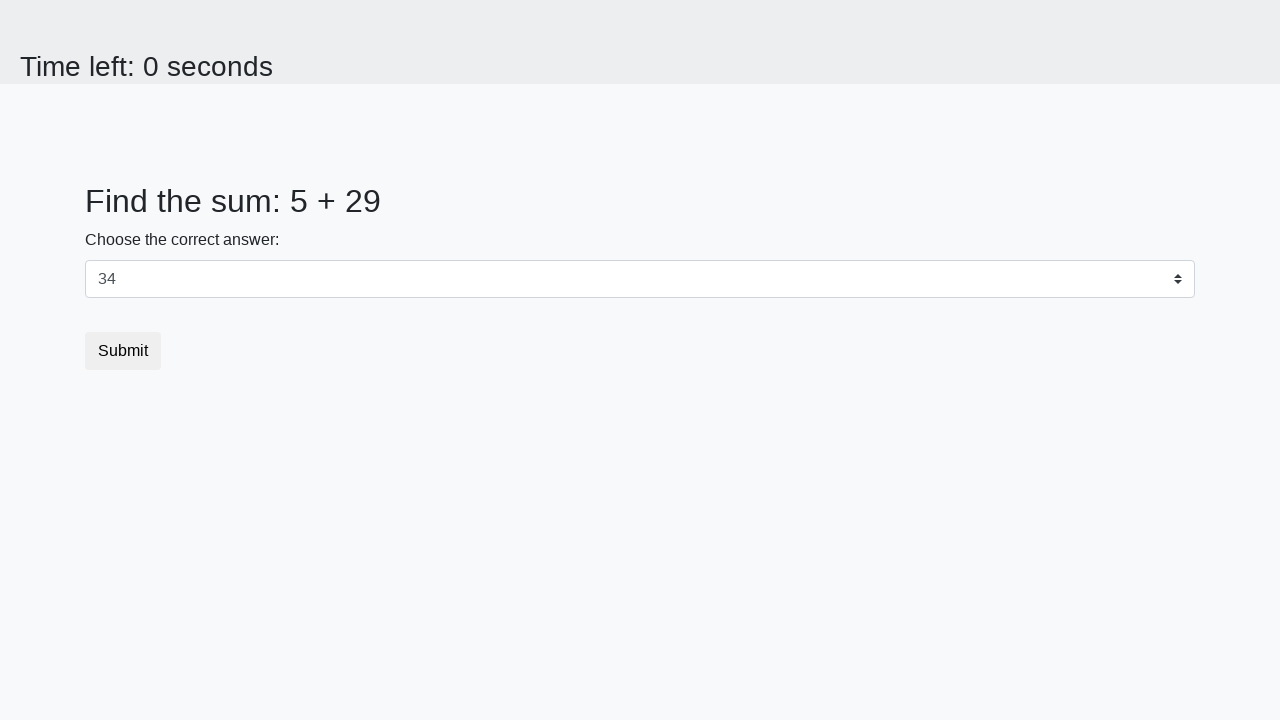

Clicked submit button to submit the form at (123, 351) on button.btn-default
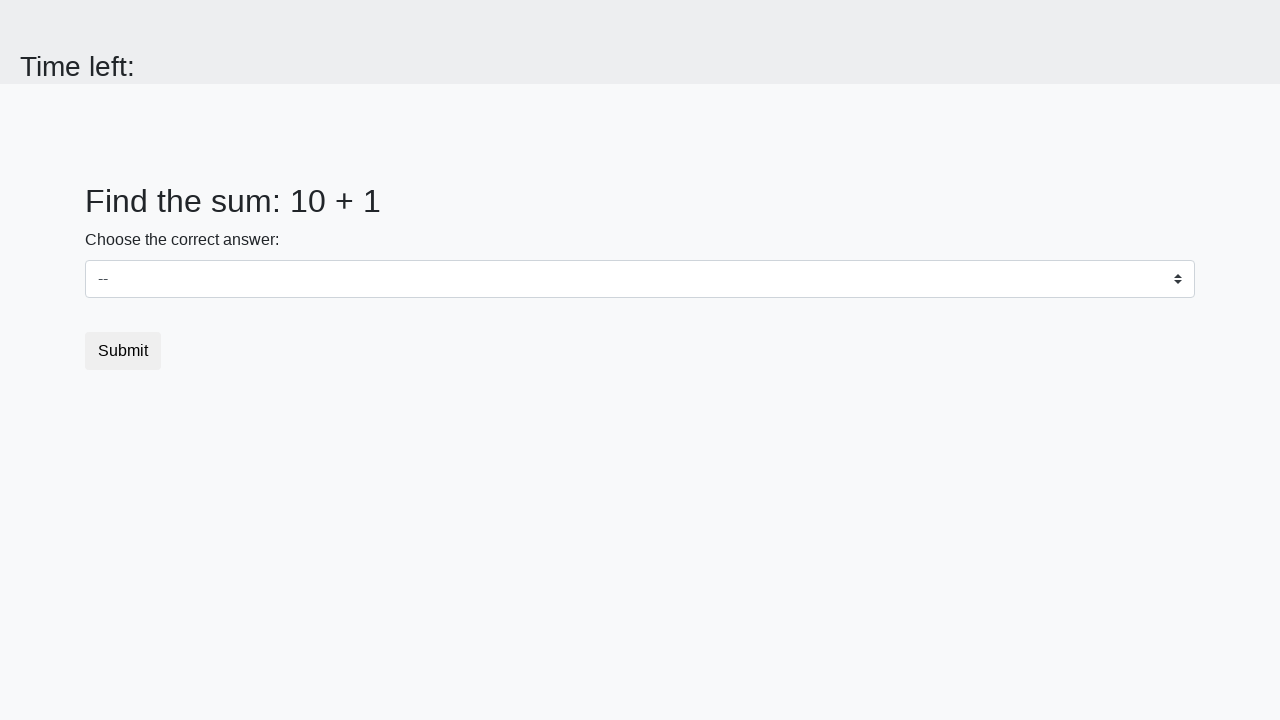

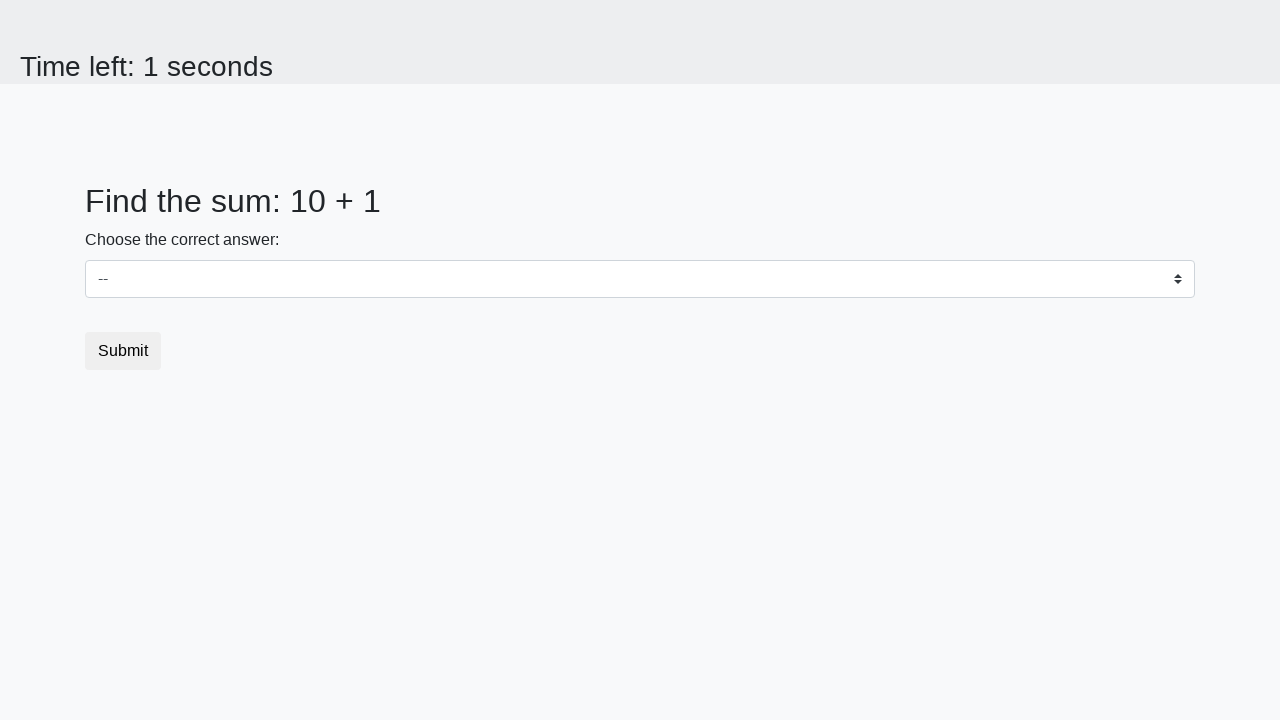